Navigates to introduction blog post, extracts the og:image URL, and navigates to that image URL

Starting URL: https://roe.dev/blog/introduction

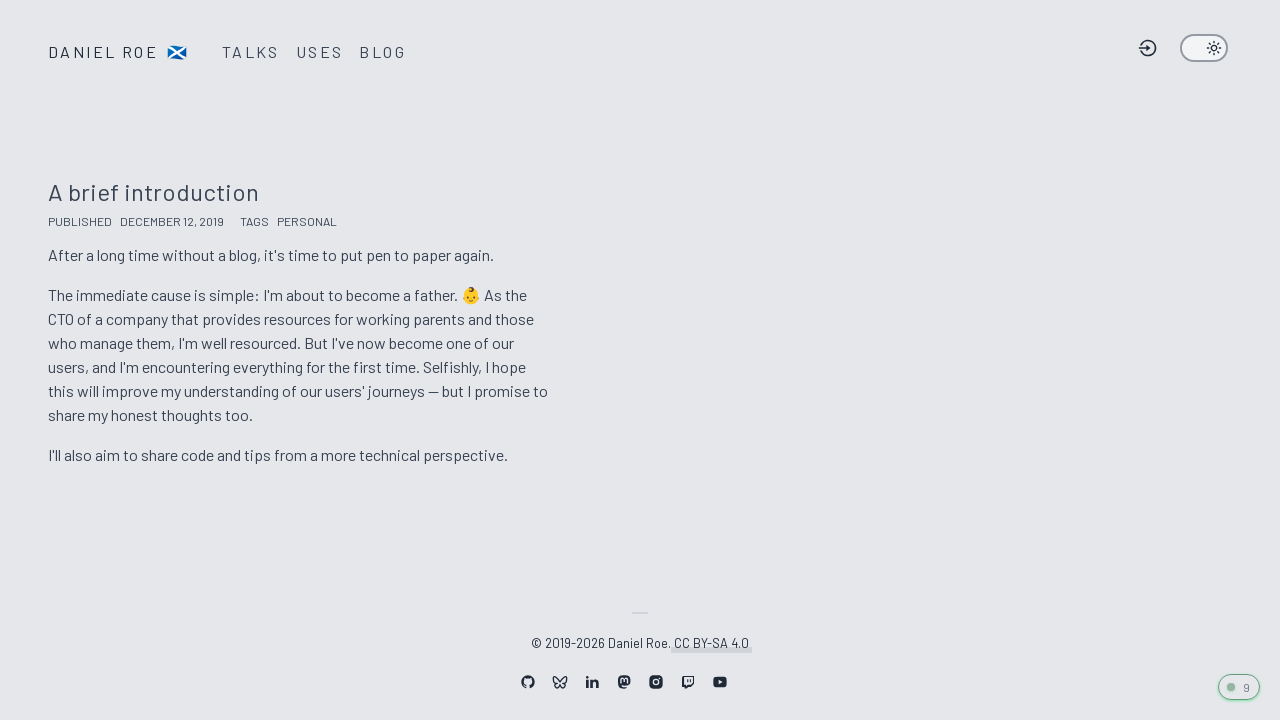

Navigated to introduction blog post at https://roe.dev/blog/introduction
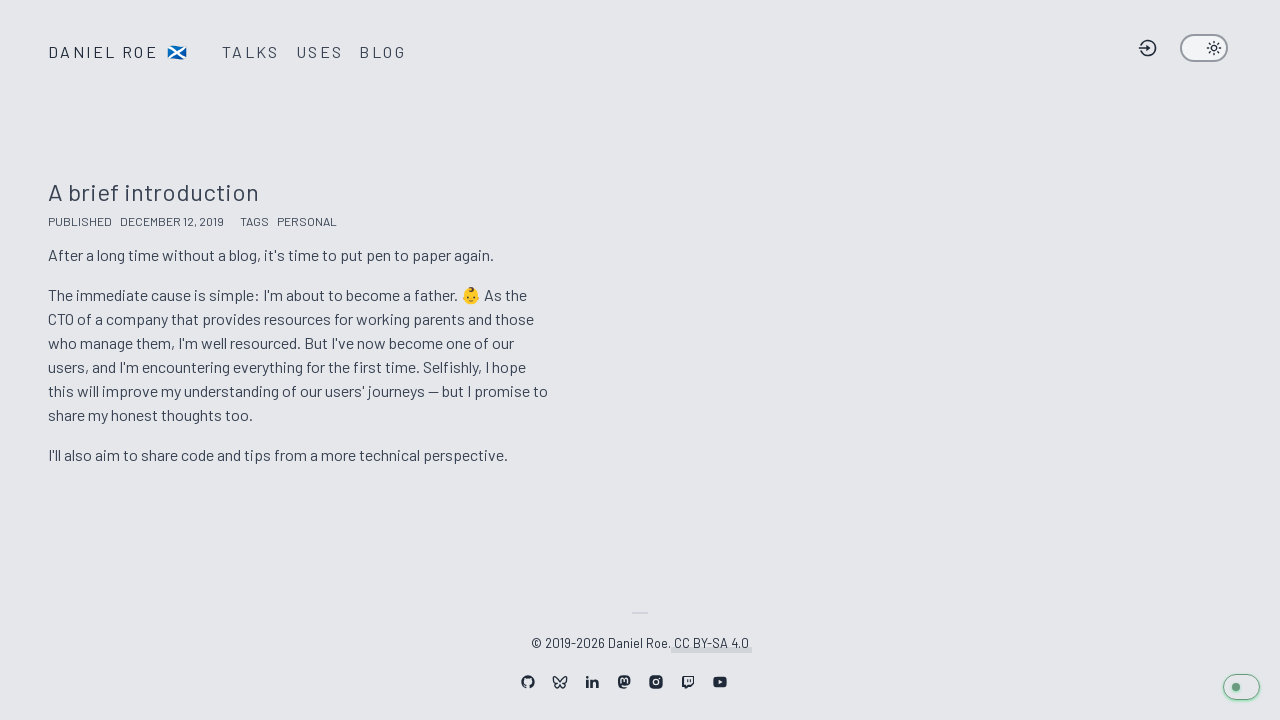

Located og:image meta tag
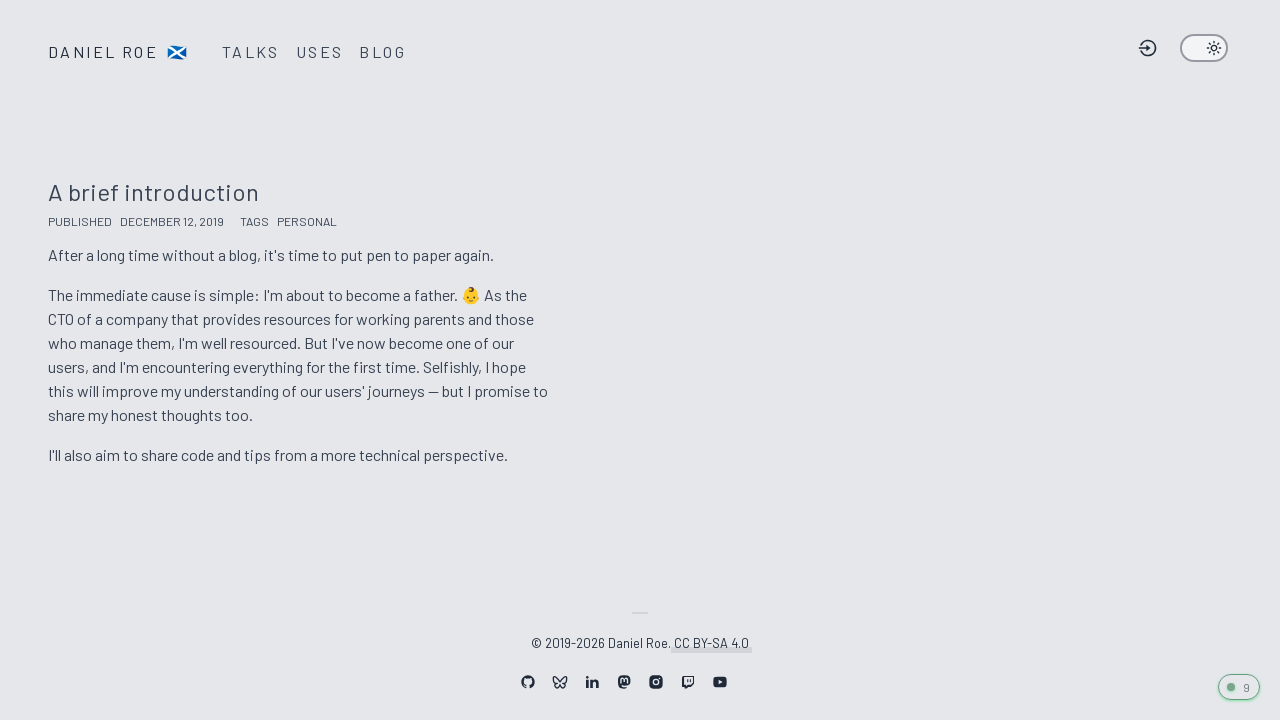

Extracted og:image URL: https://roe.dev/__og-image__/static/blog/introduction/og.png
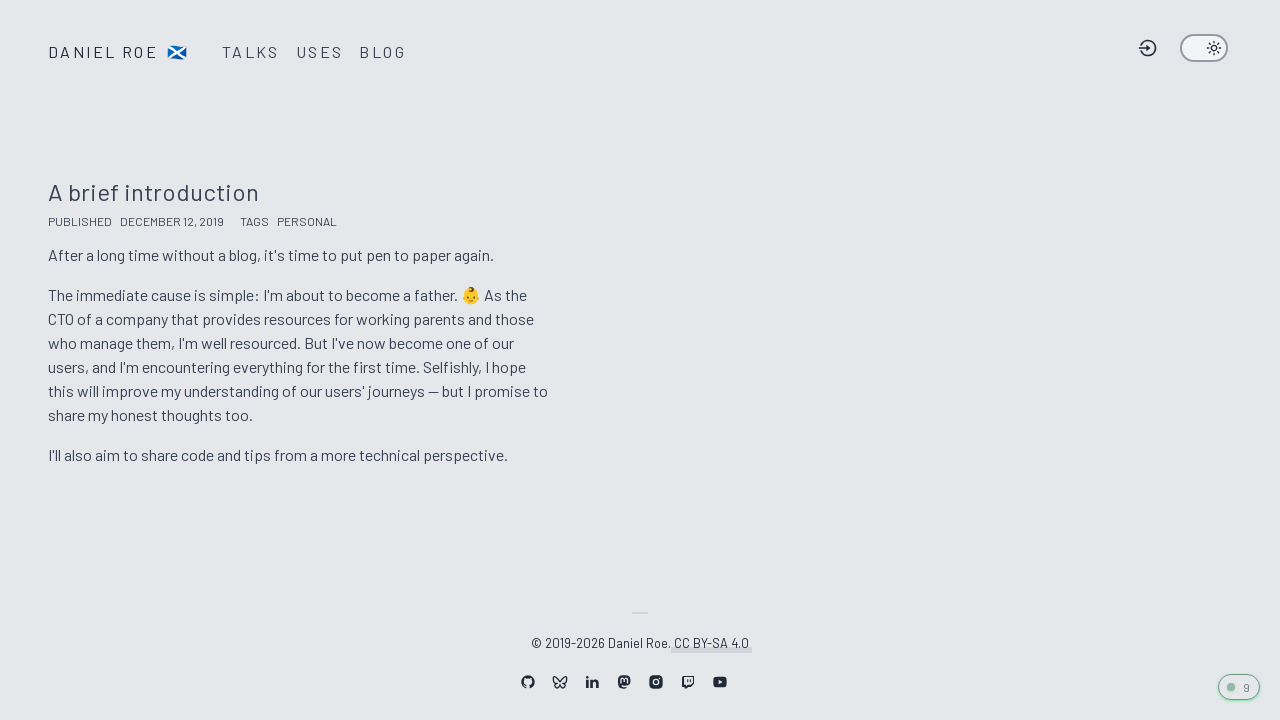

Navigated to og:image URL
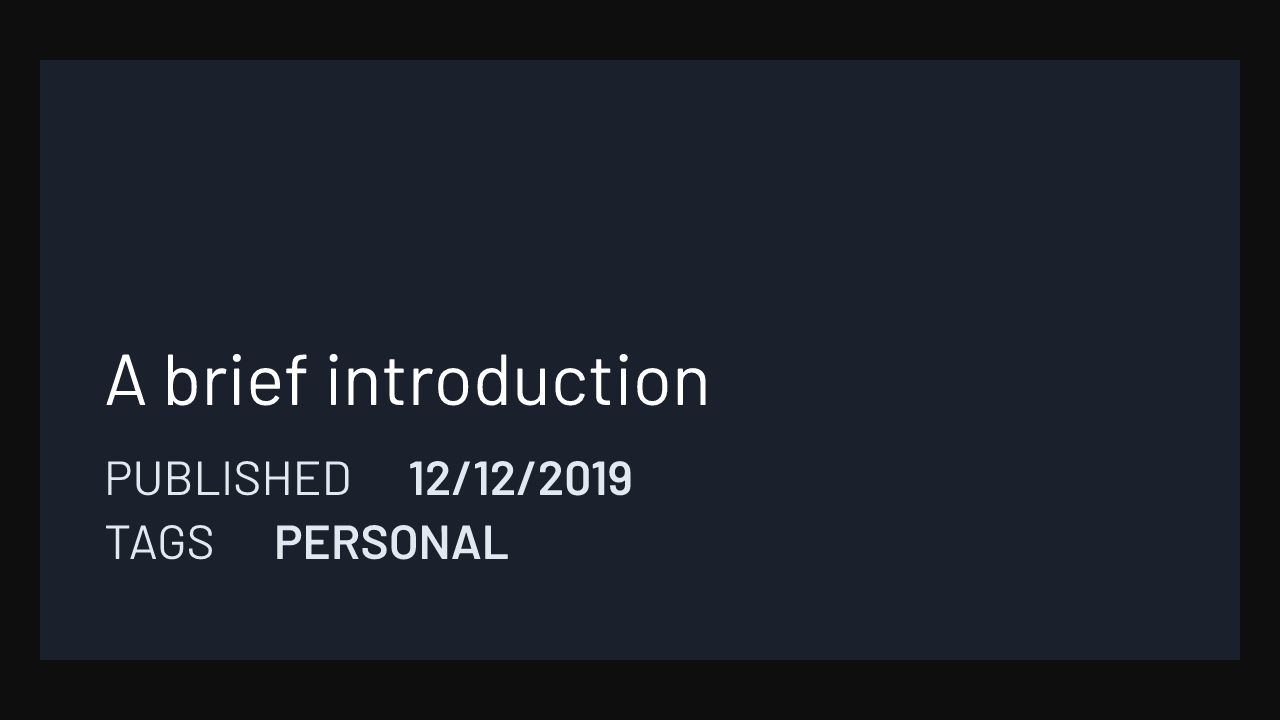

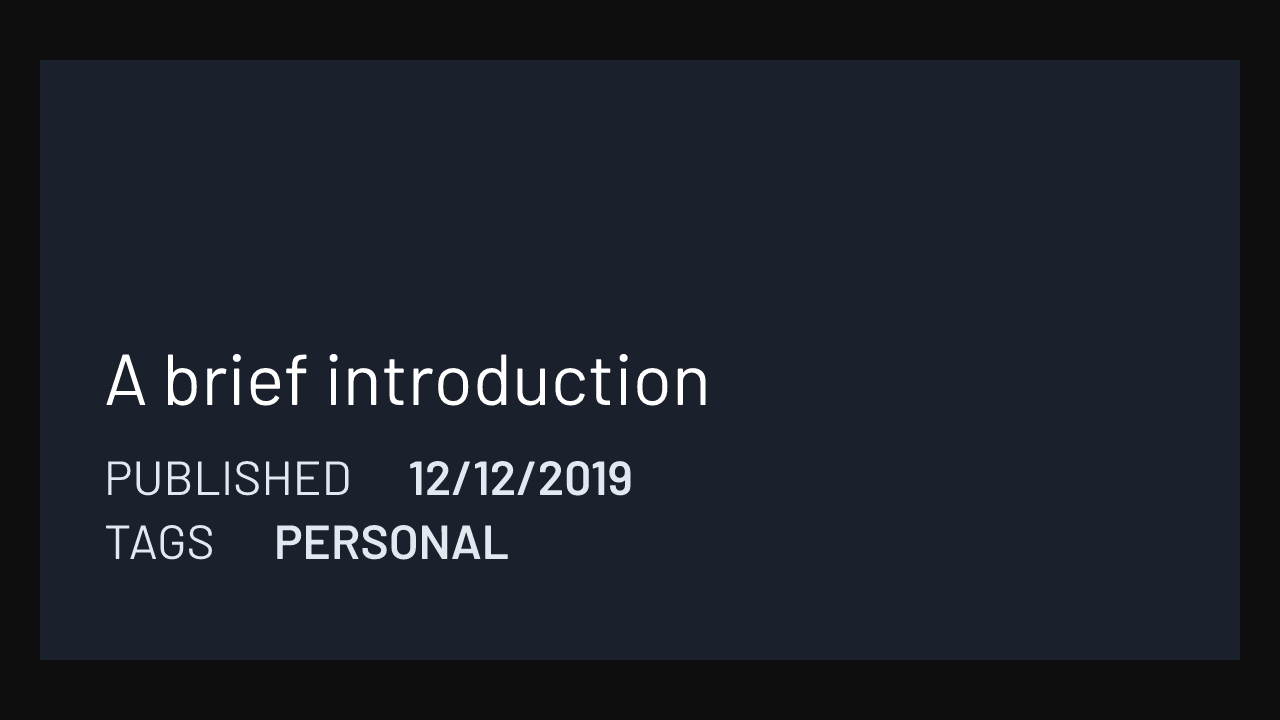